Tests that the todo counter displays the correct number of items as todos are added

Starting URL: https://demo.playwright.dev/todomvc

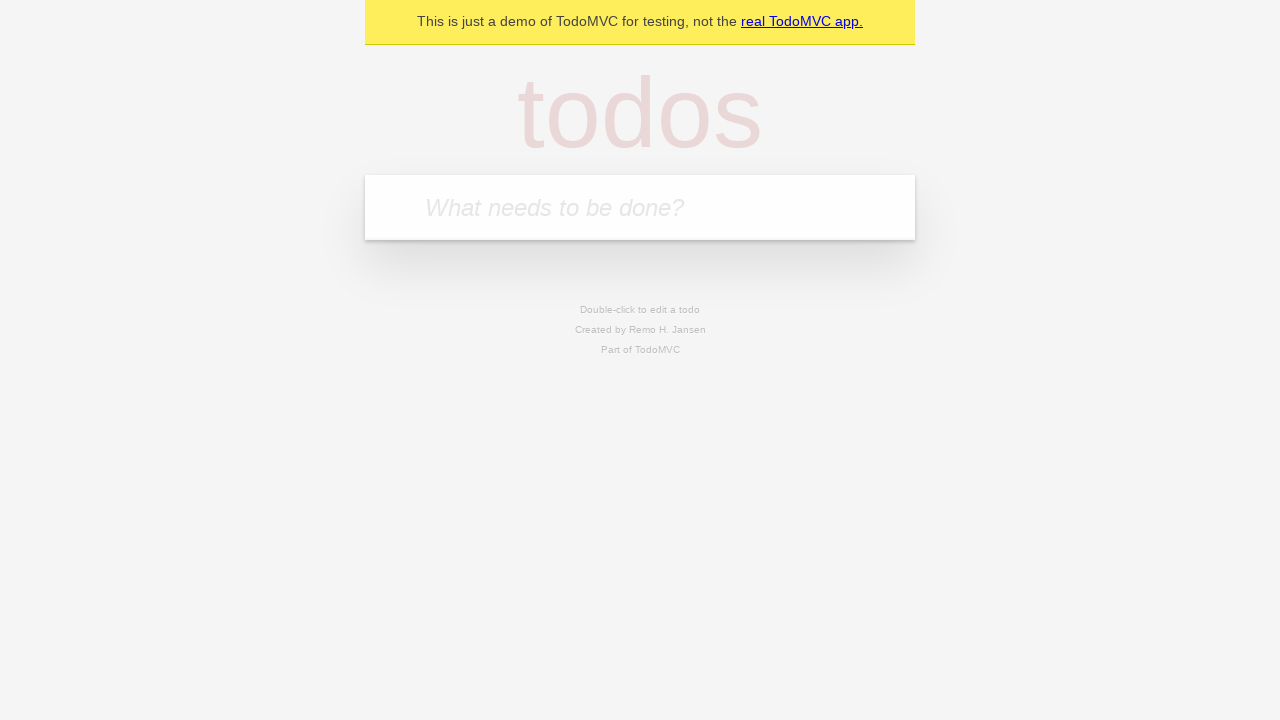

Located the todo input field
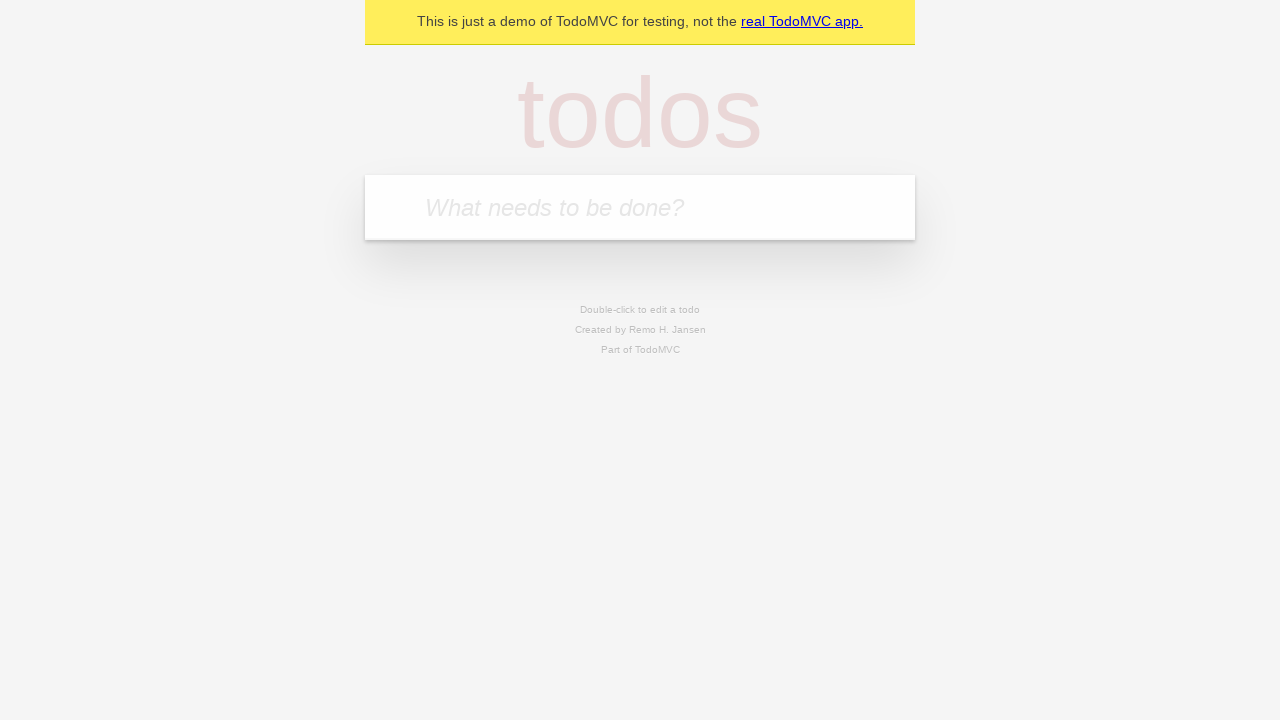

Filled first todo: 'buy some cheese' on internal:attr=[placeholder="What needs to be done?"i]
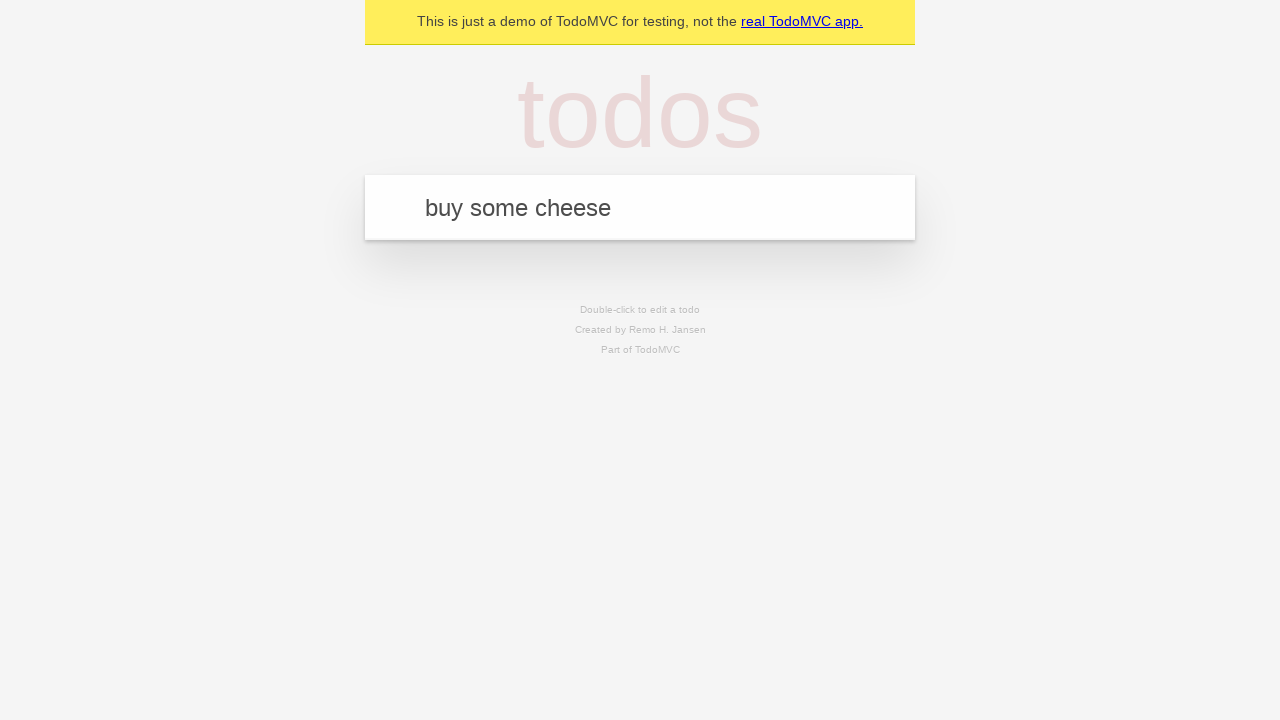

Pressed Enter to add first todo on internal:attr=[placeholder="What needs to be done?"i]
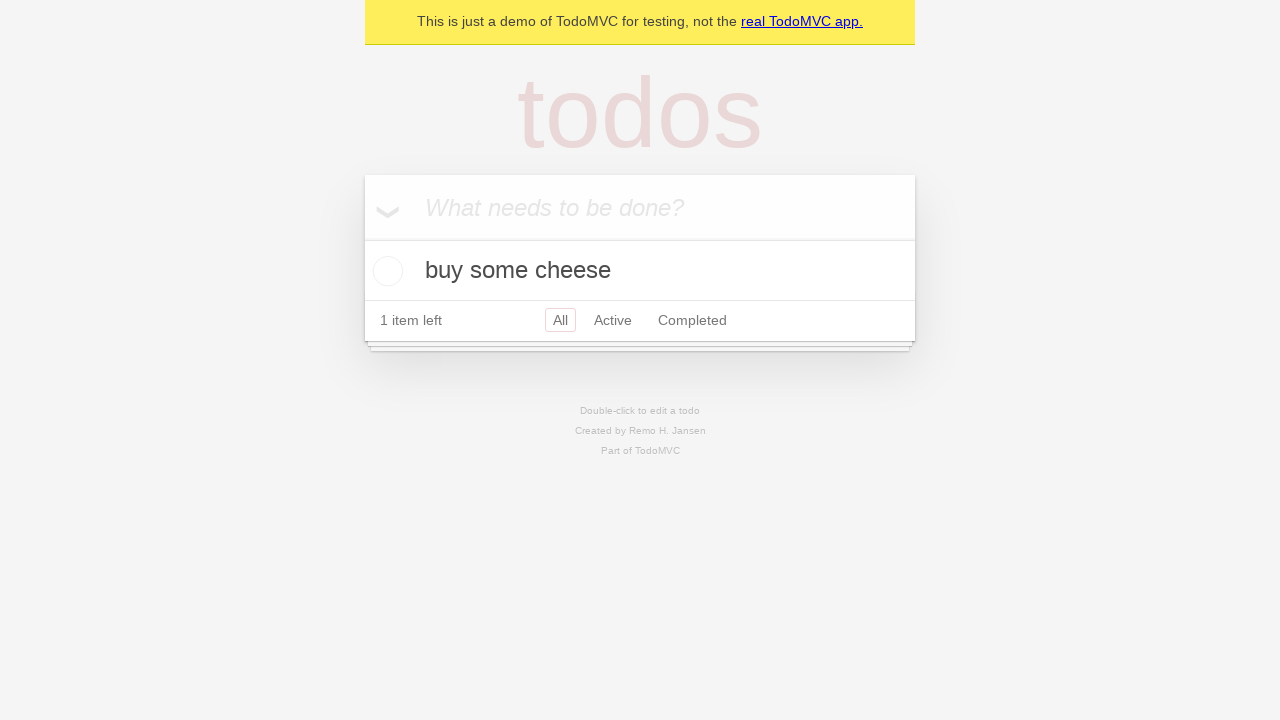

Todo counter element appeared after adding first item
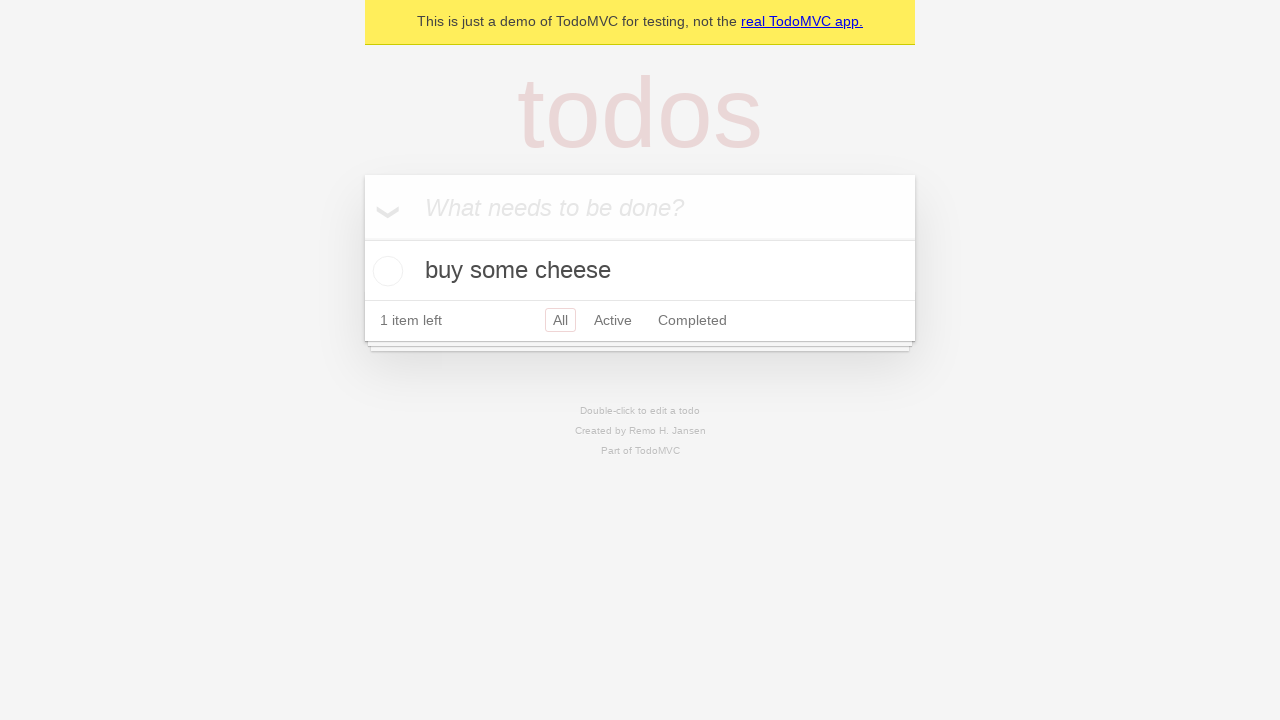

Filled second todo: 'feed the cat' on internal:attr=[placeholder="What needs to be done?"i]
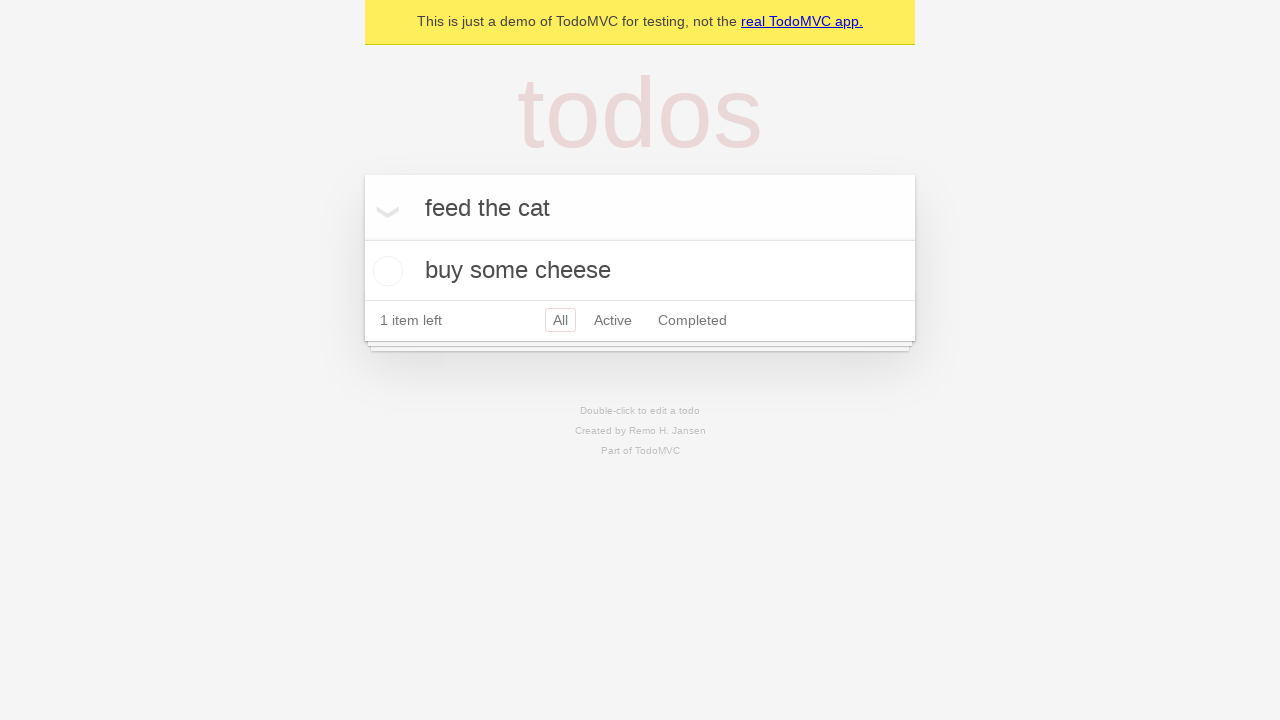

Pressed Enter to add second todo on internal:attr=[placeholder="What needs to be done?"i]
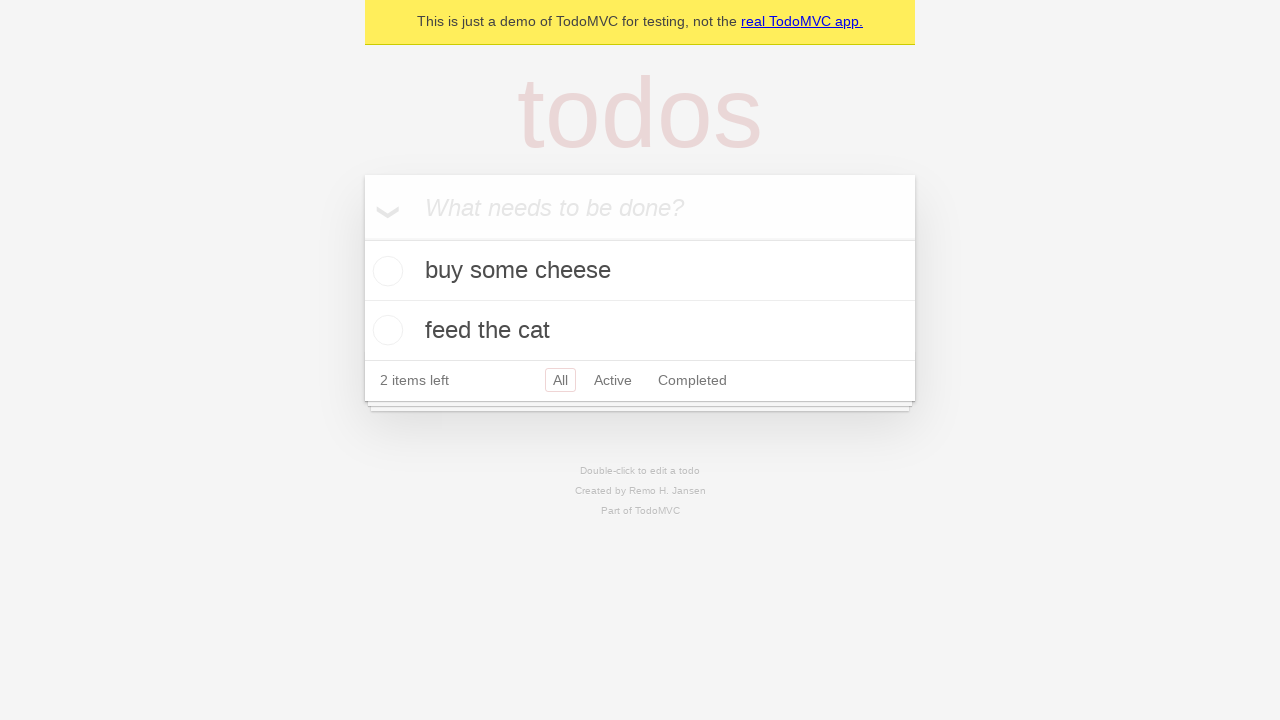

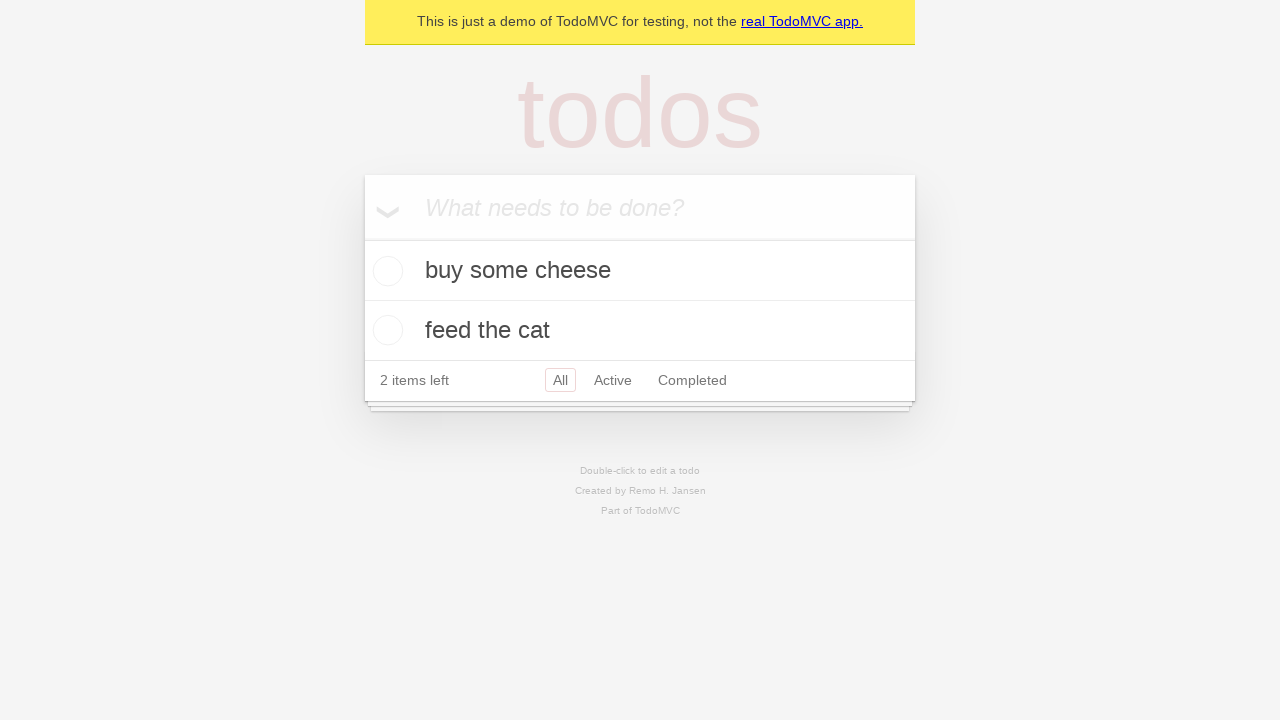